Tests auto-suggestive dropdown functionality by typing partial text and selecting a matching option from the suggestions

Starting URL: https://rahulshettyacademy.com/dropdownsPractise/

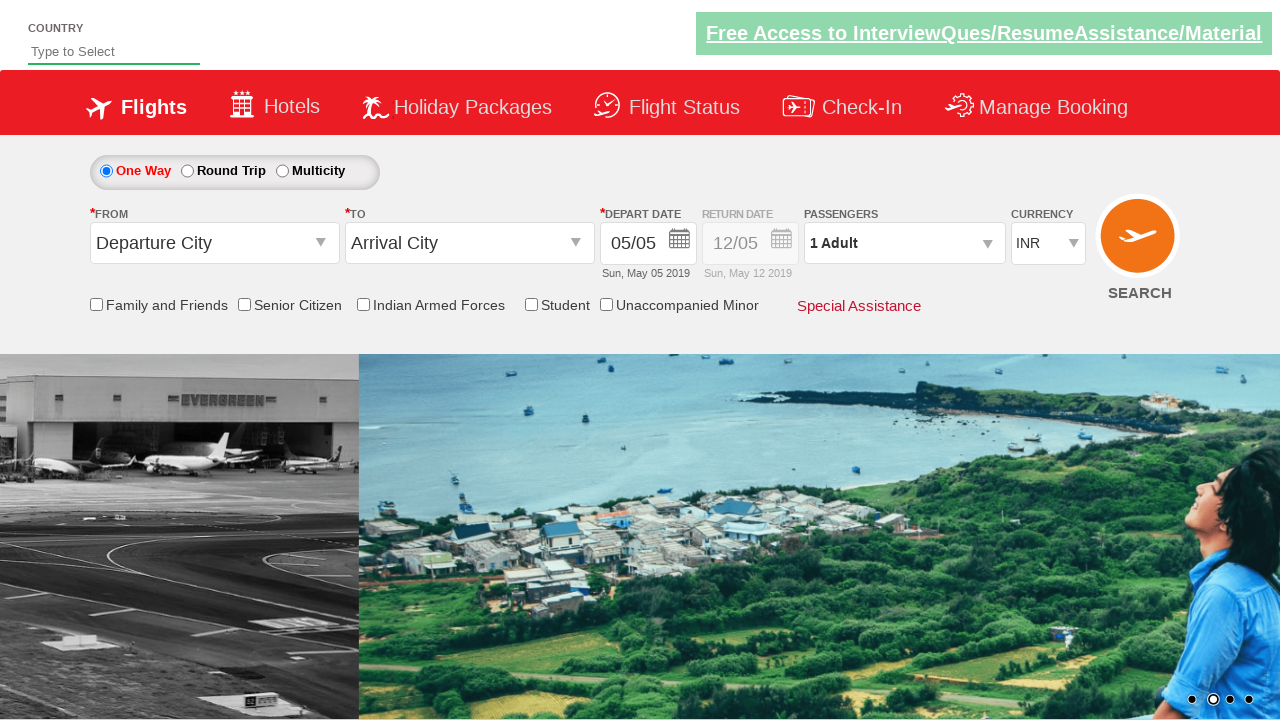

Typed 'Ind' into auto-suggest field to trigger dropdown on #autosuggest
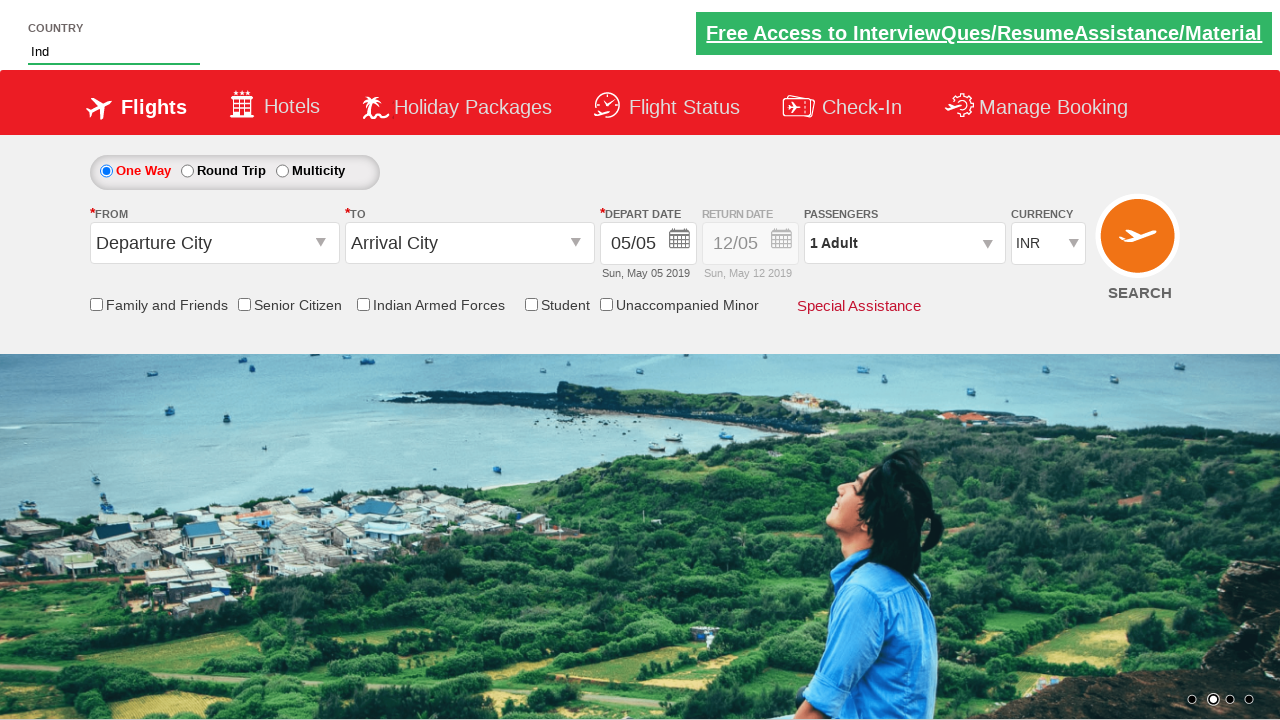

Auto-suggestive dropdown options loaded and visible
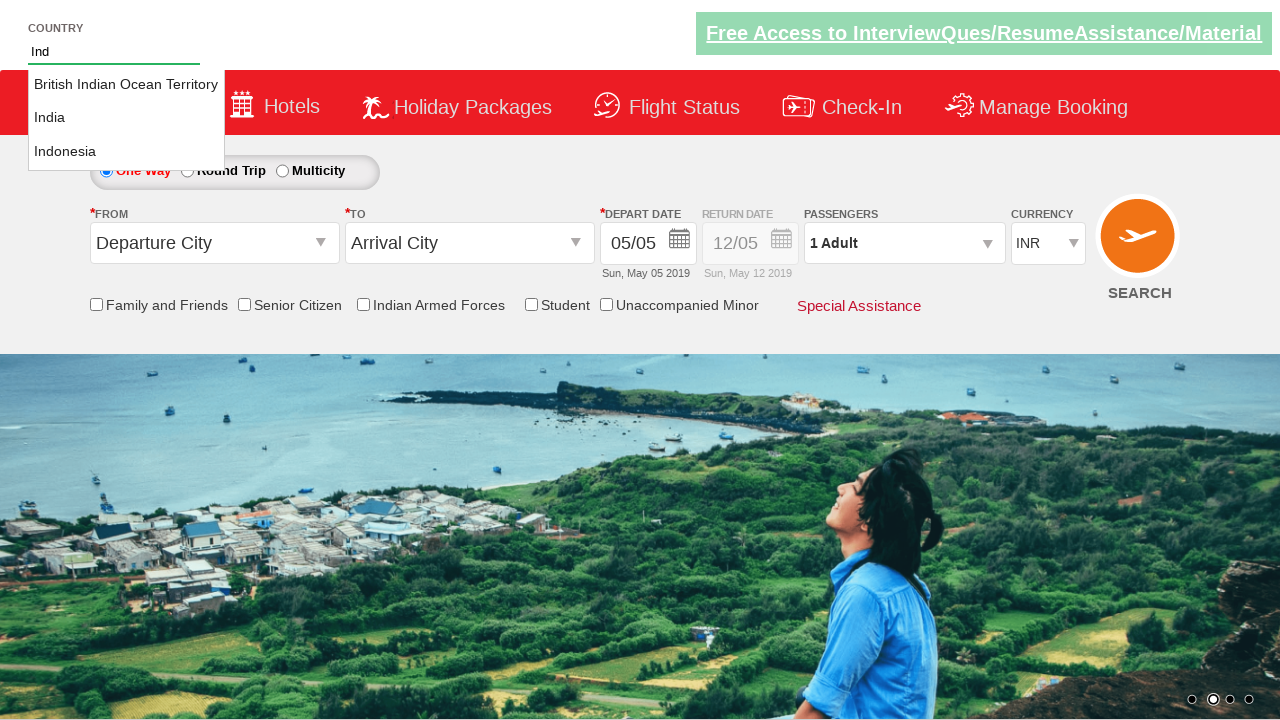

Retrieved all available suggestion options from dropdown
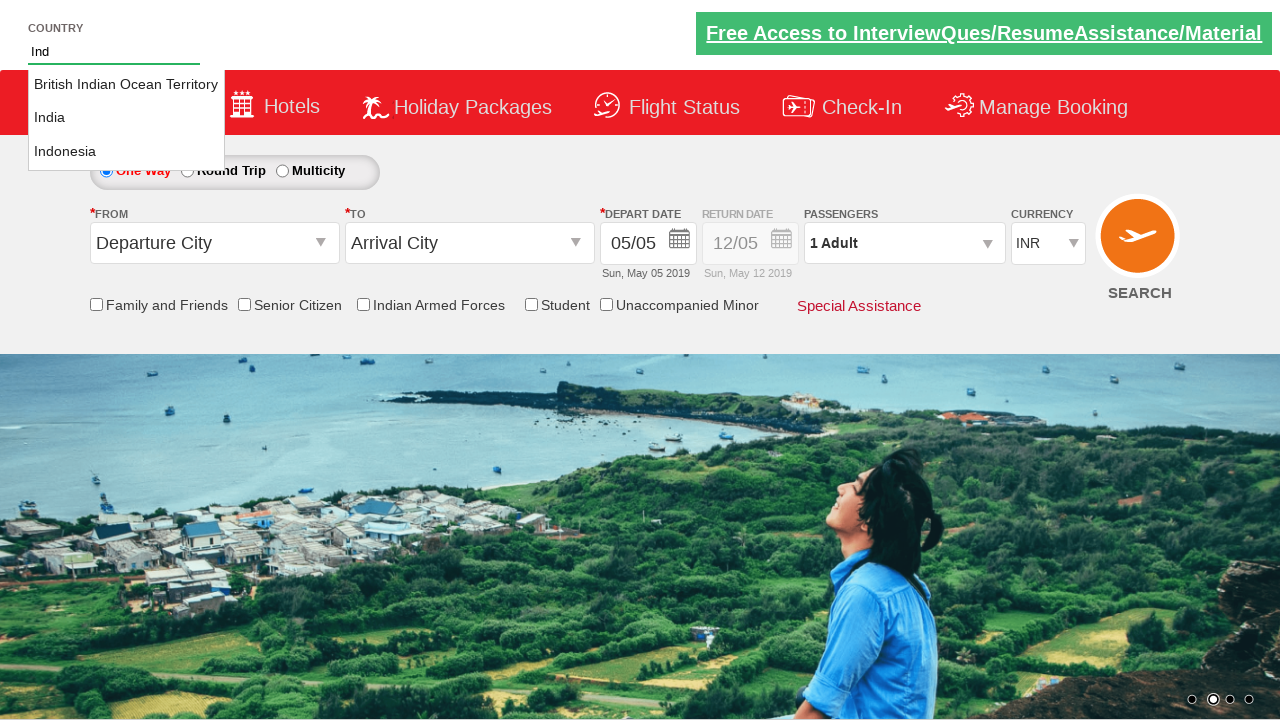

Selected 'India' from auto-suggestive dropdown options at (126, 118) on li[class='ui-menu-item'] a >> nth=1
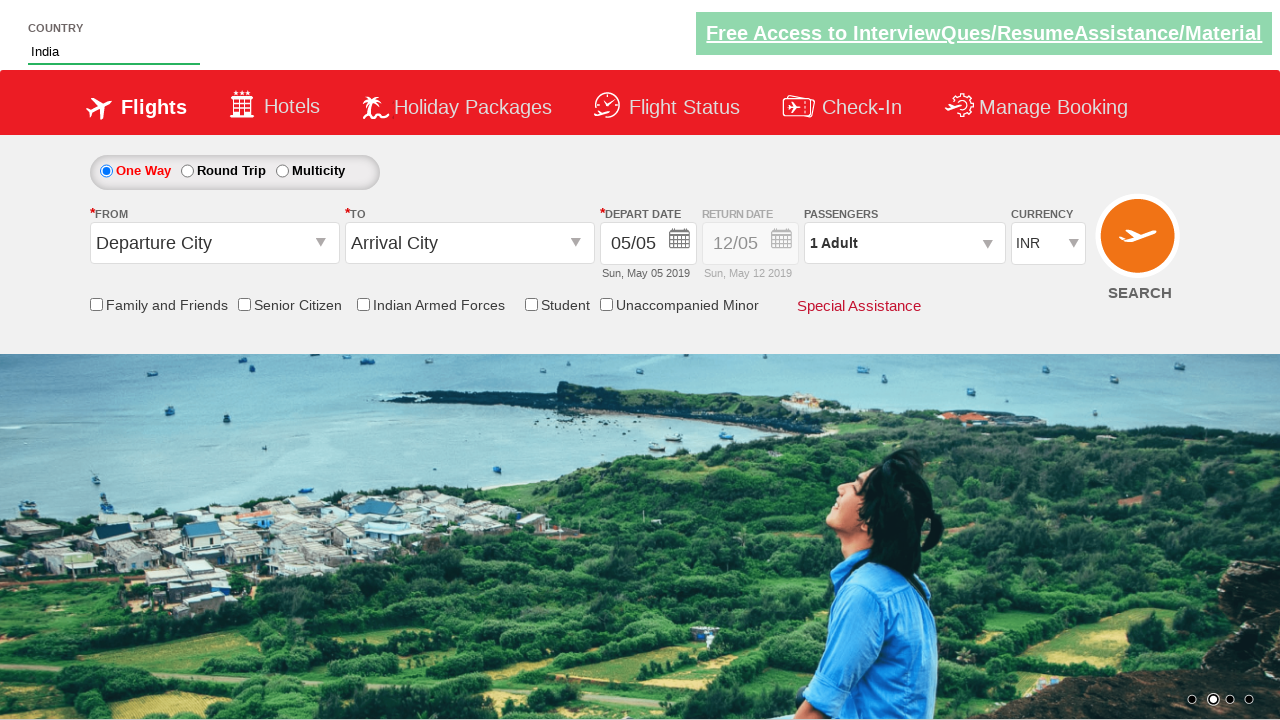

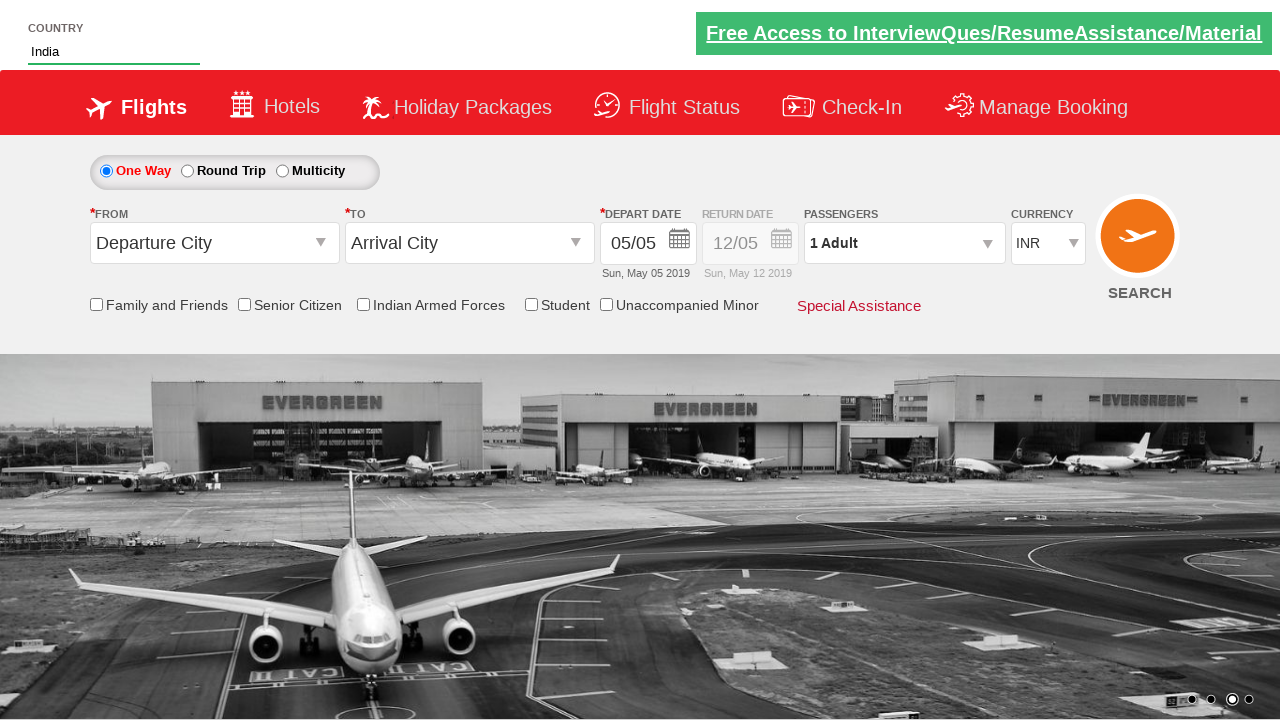